Navigates to W3Schools HTML tables tutorial page and verifies that the example customers table is present and loaded

Starting URL: https://www.w3schools.com/html/html_tables.asp

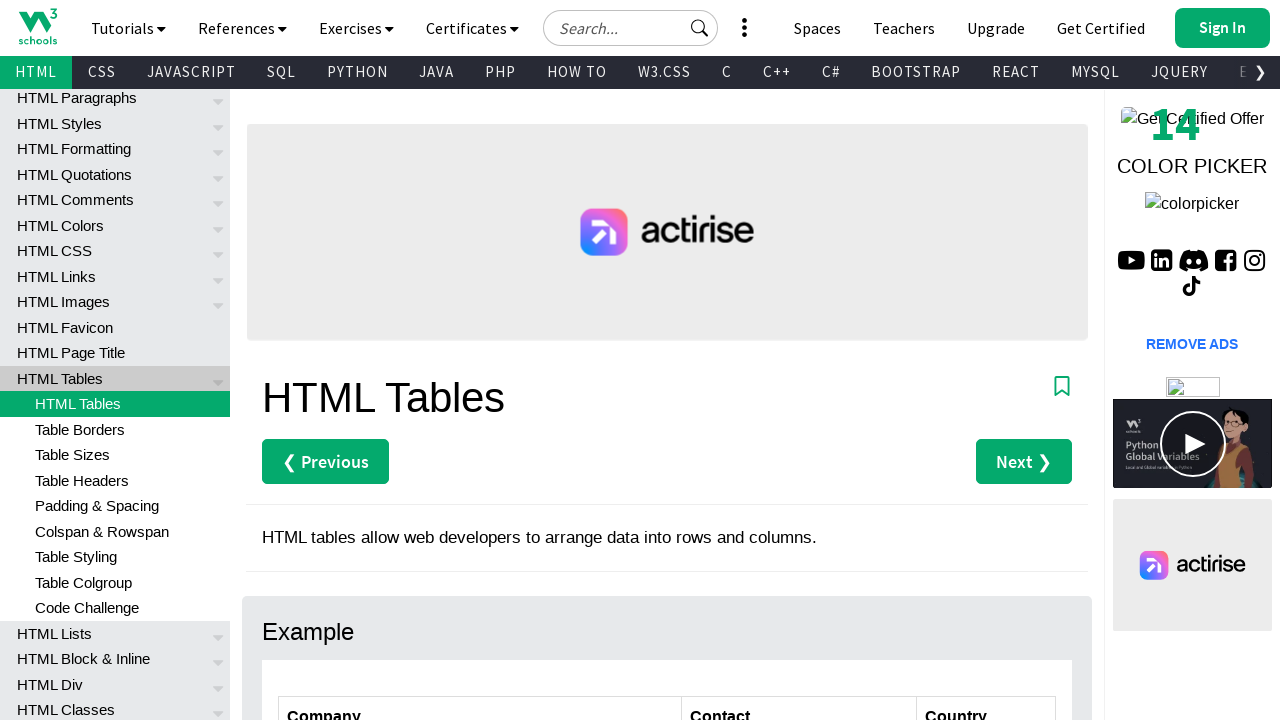

Navigated to W3Schools HTML tables tutorial page
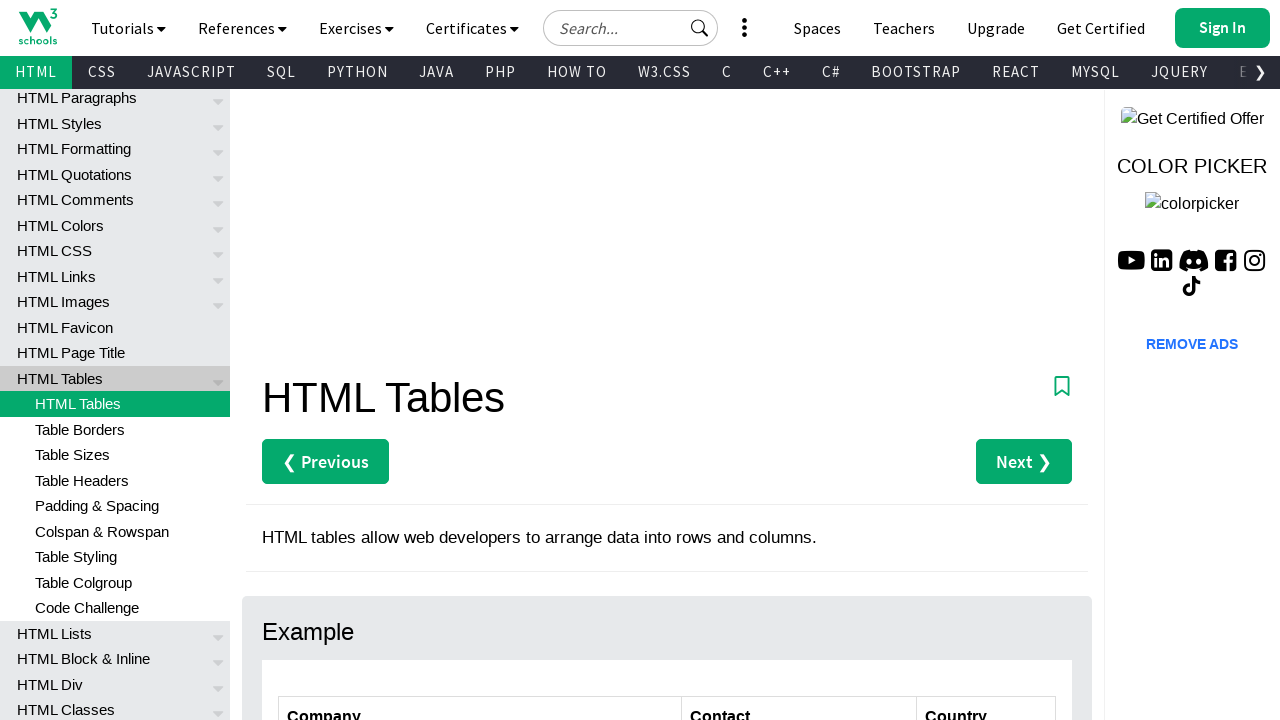

Customers table selector appeared on the page
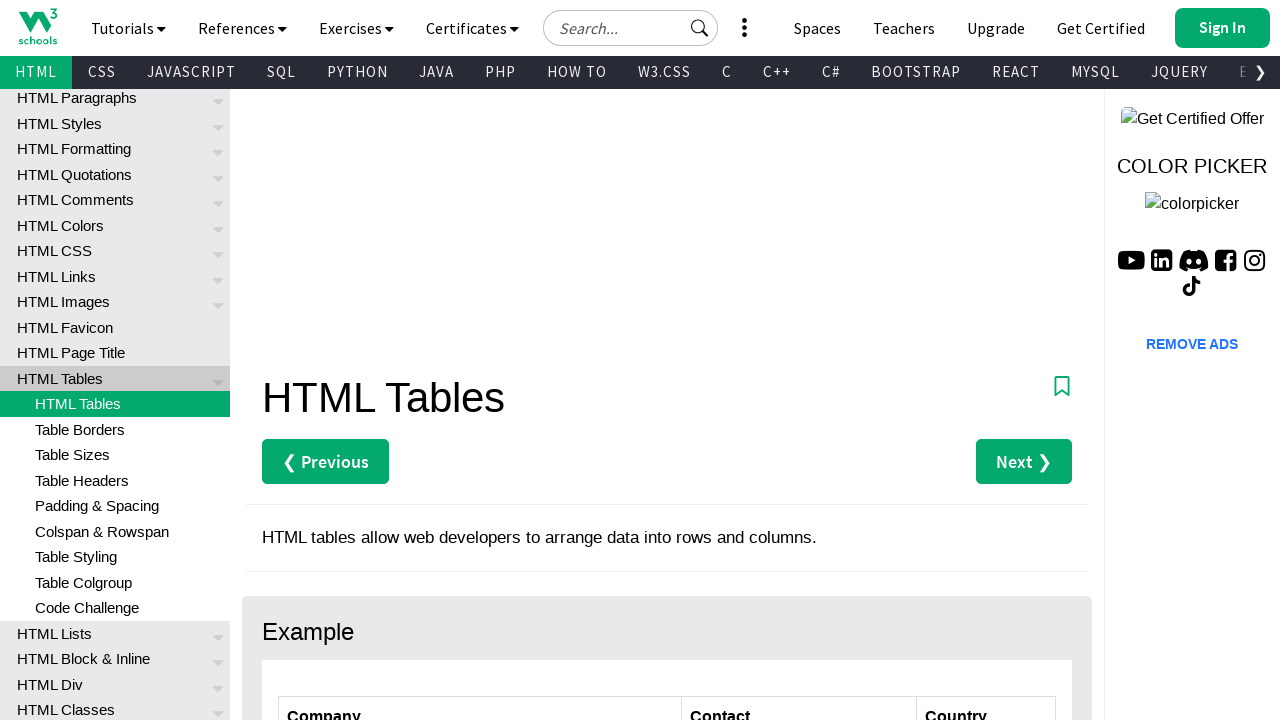

Located the customers table element
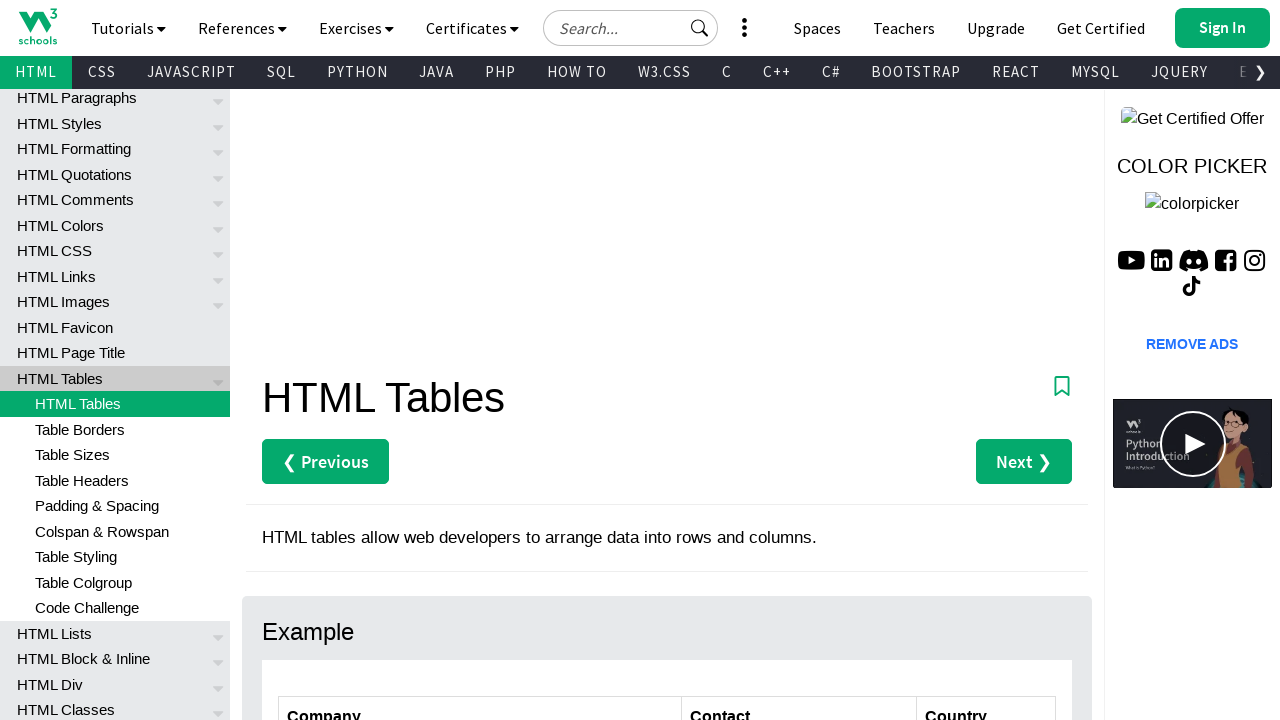

Customers table is now visible and loaded
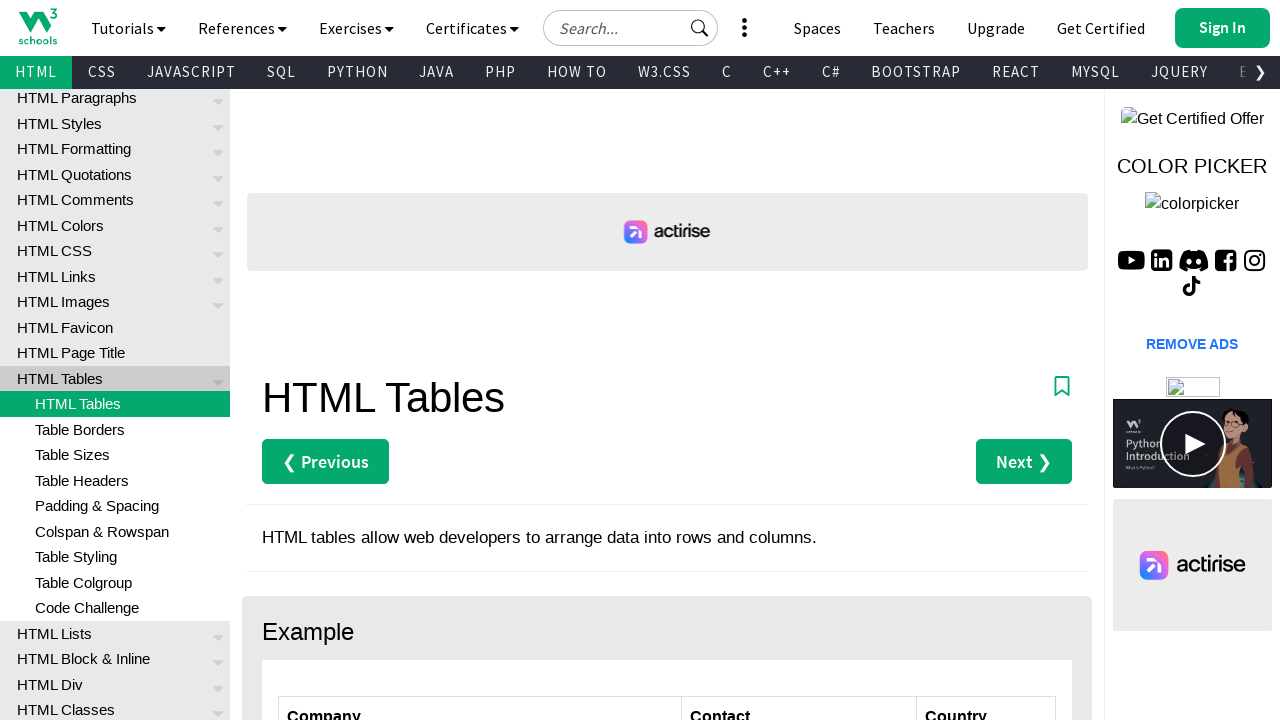

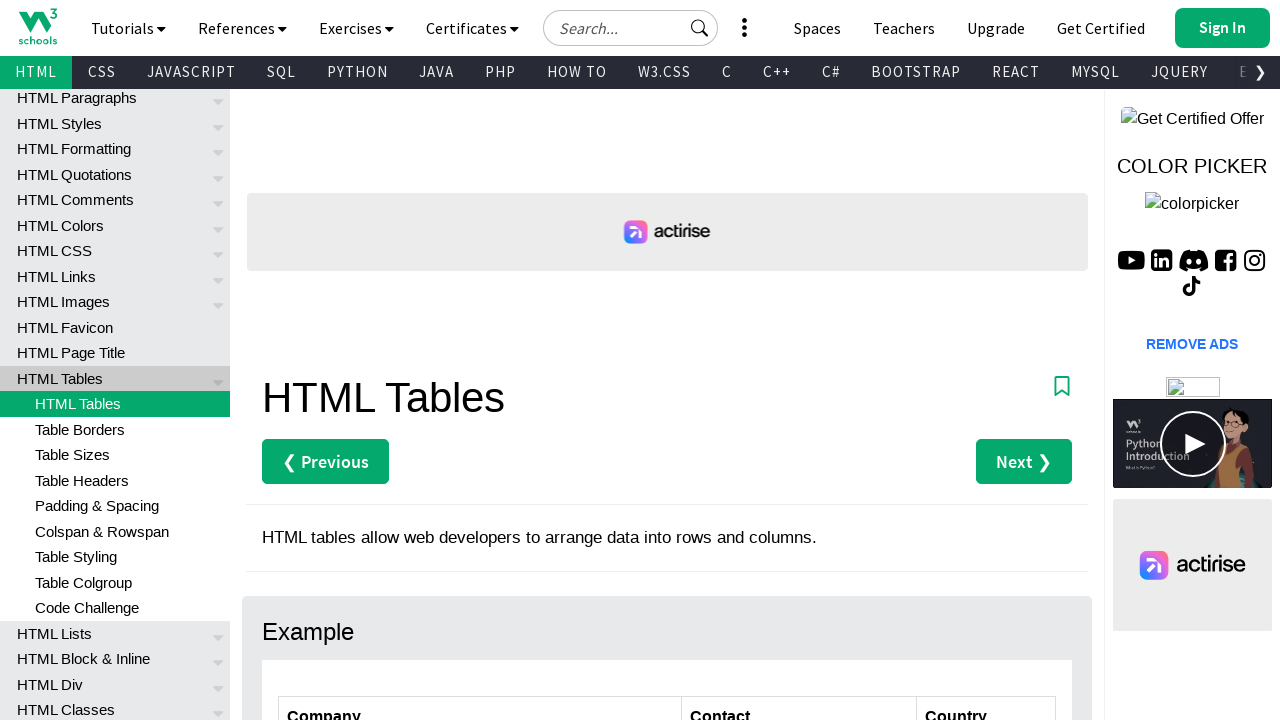